Tests adding a new person to the list by clicking the Add person button, filling in name and job fields, and submitting the form.

Starting URL: https://acctabootcamp.github.io/site/tasks/list_of_people_with_jobs.html

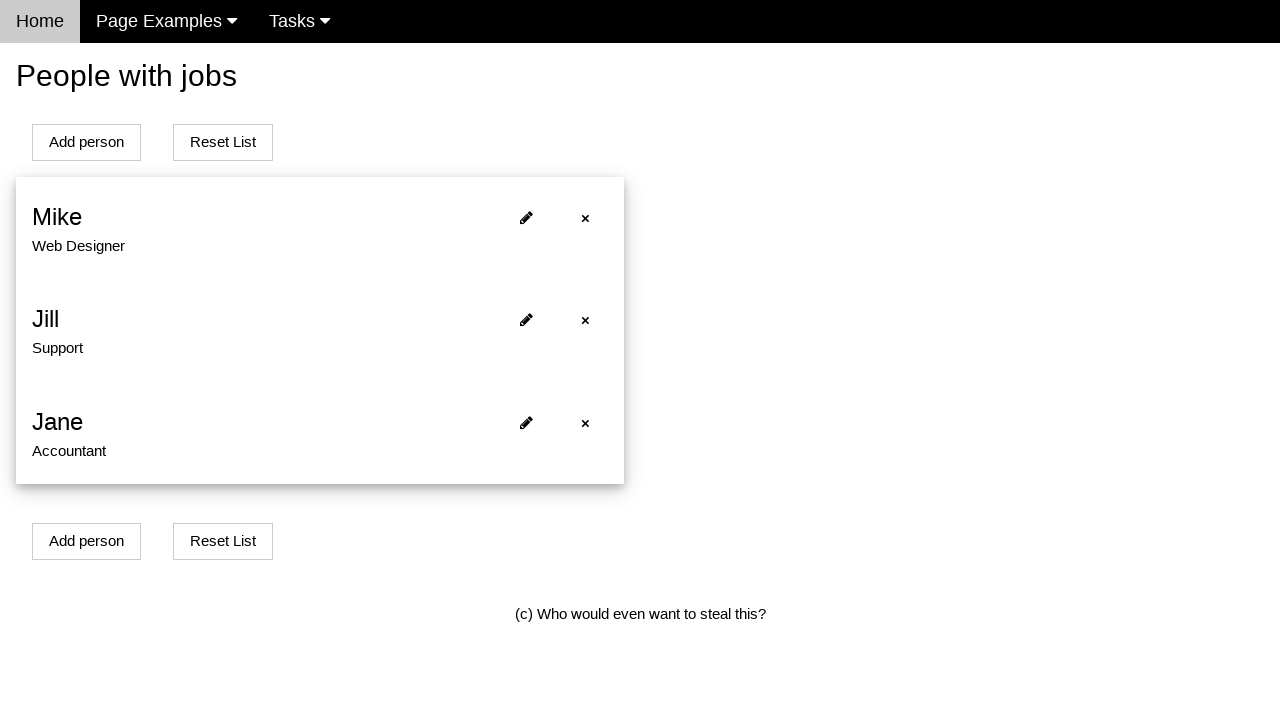

Clicked Add person button at (86, 142) on #addPersonBtn
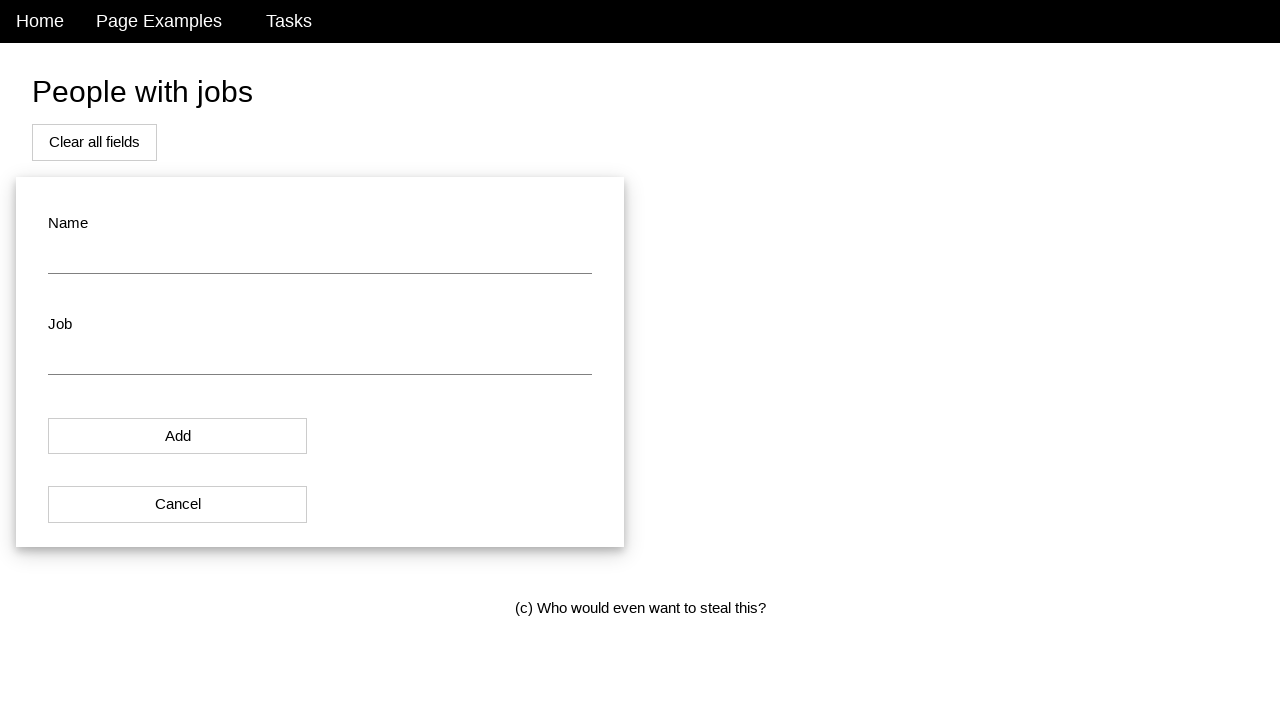

Filled name field with 'John Smith' on #name
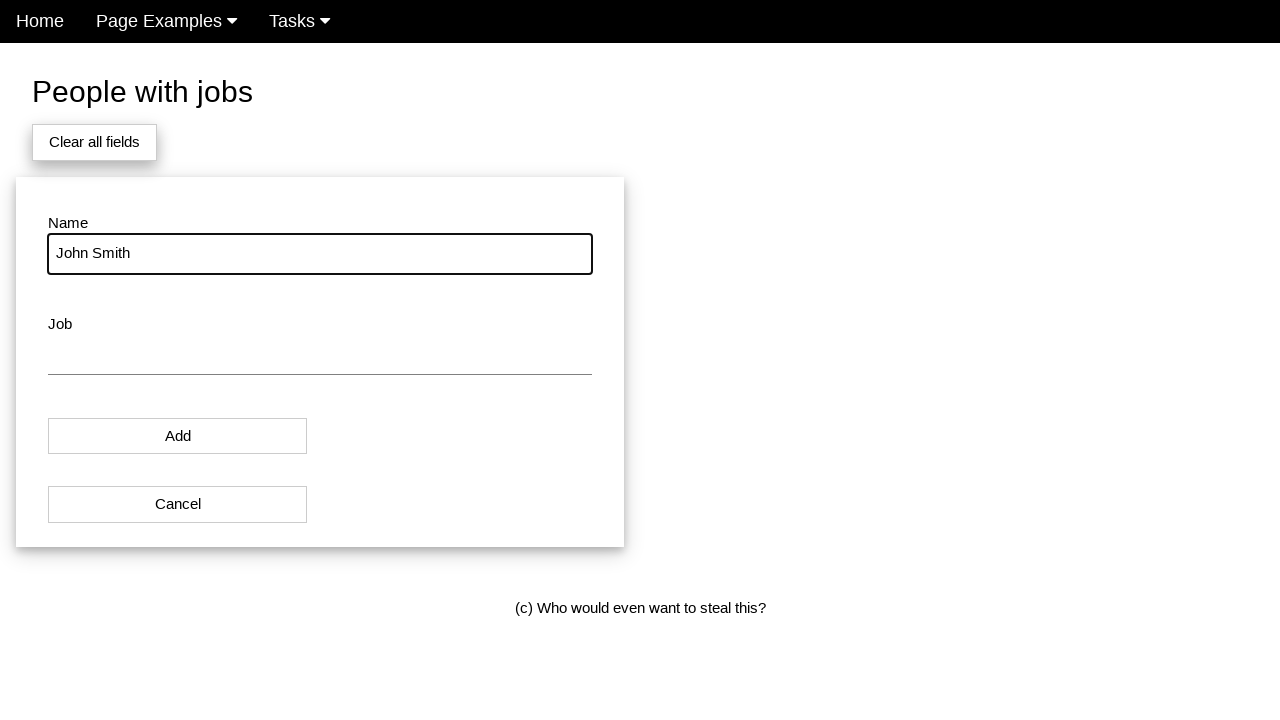

Filled job field with 'Software Engineer' on #job
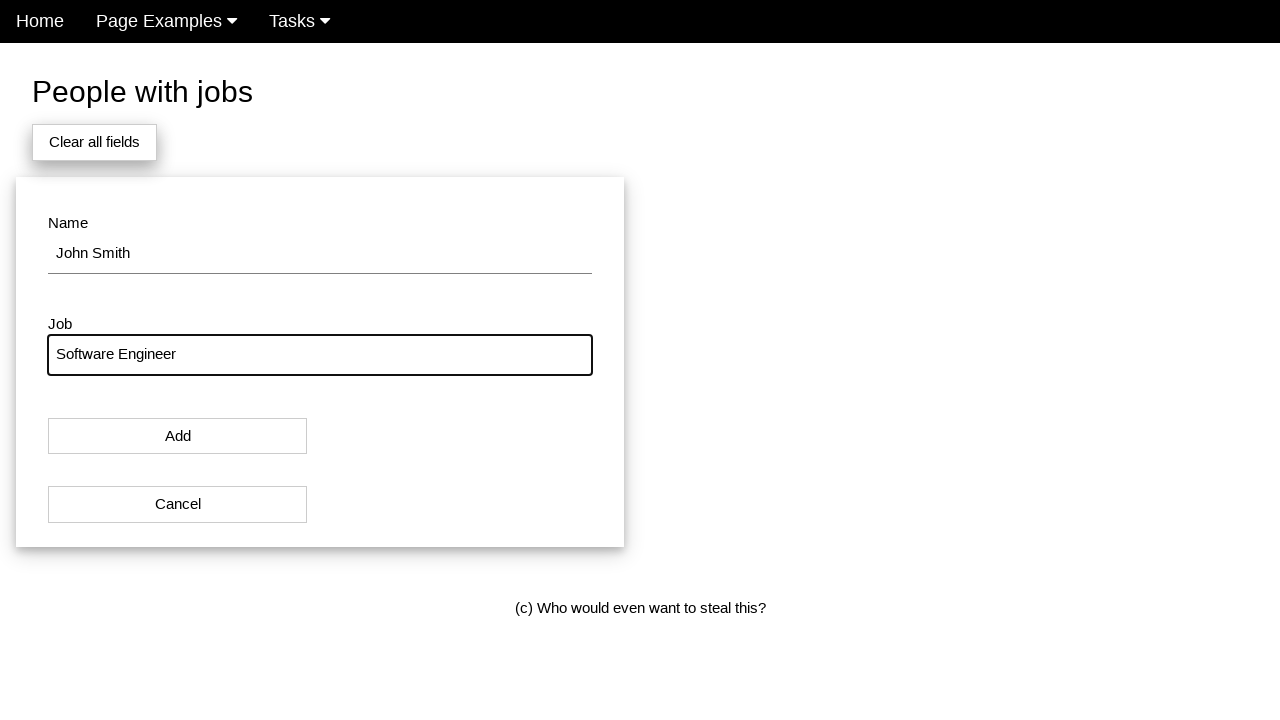

Clicked Add button in modal to submit form at (178, 436) on #modal_button
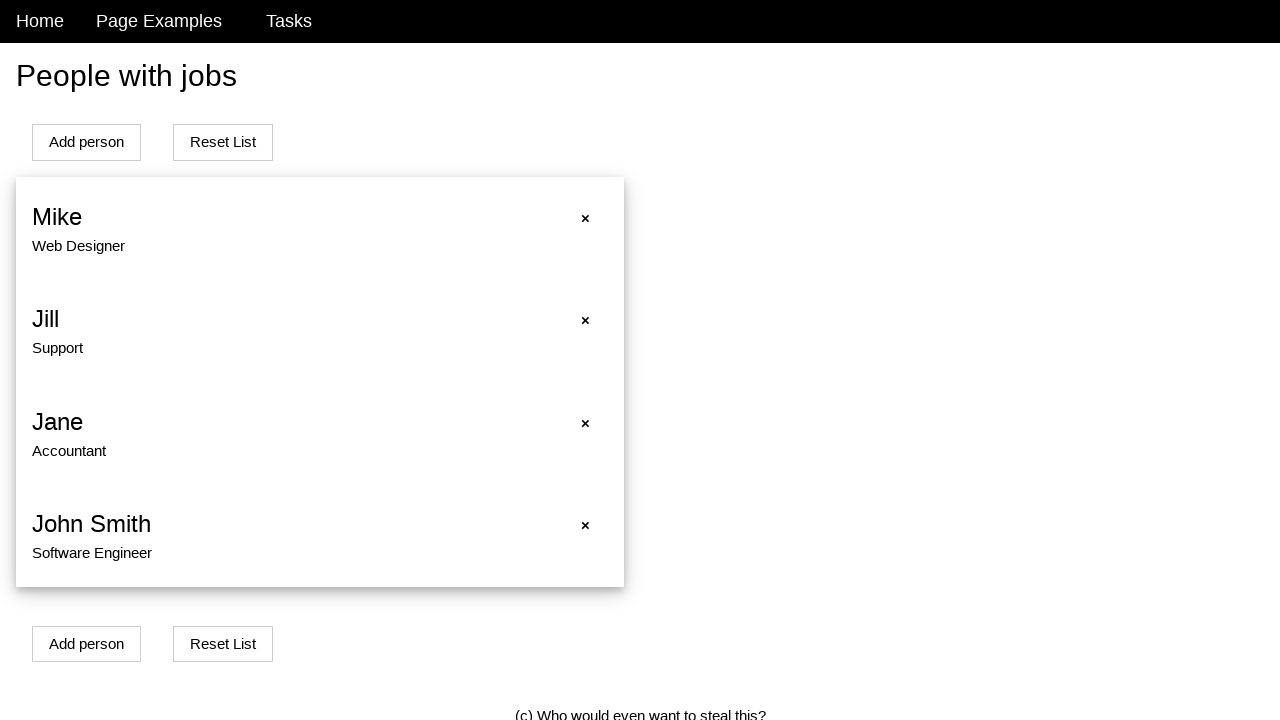

Waited for list items to load
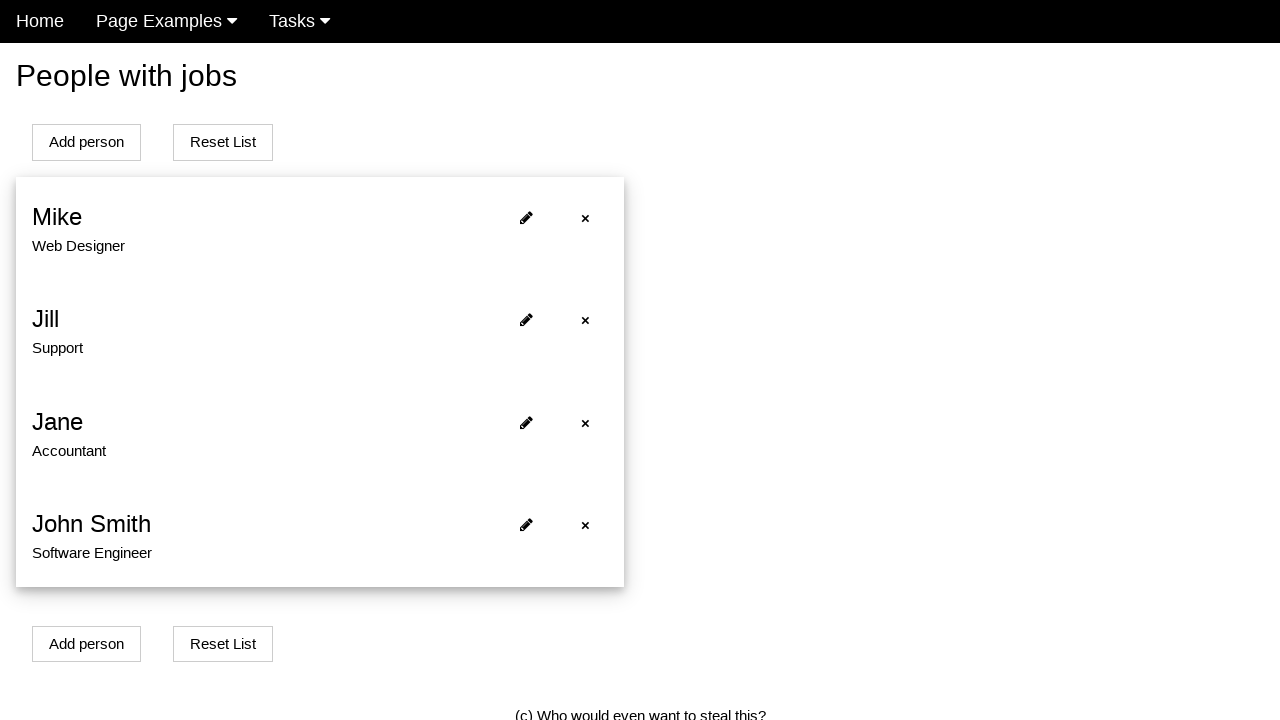

Located all list items
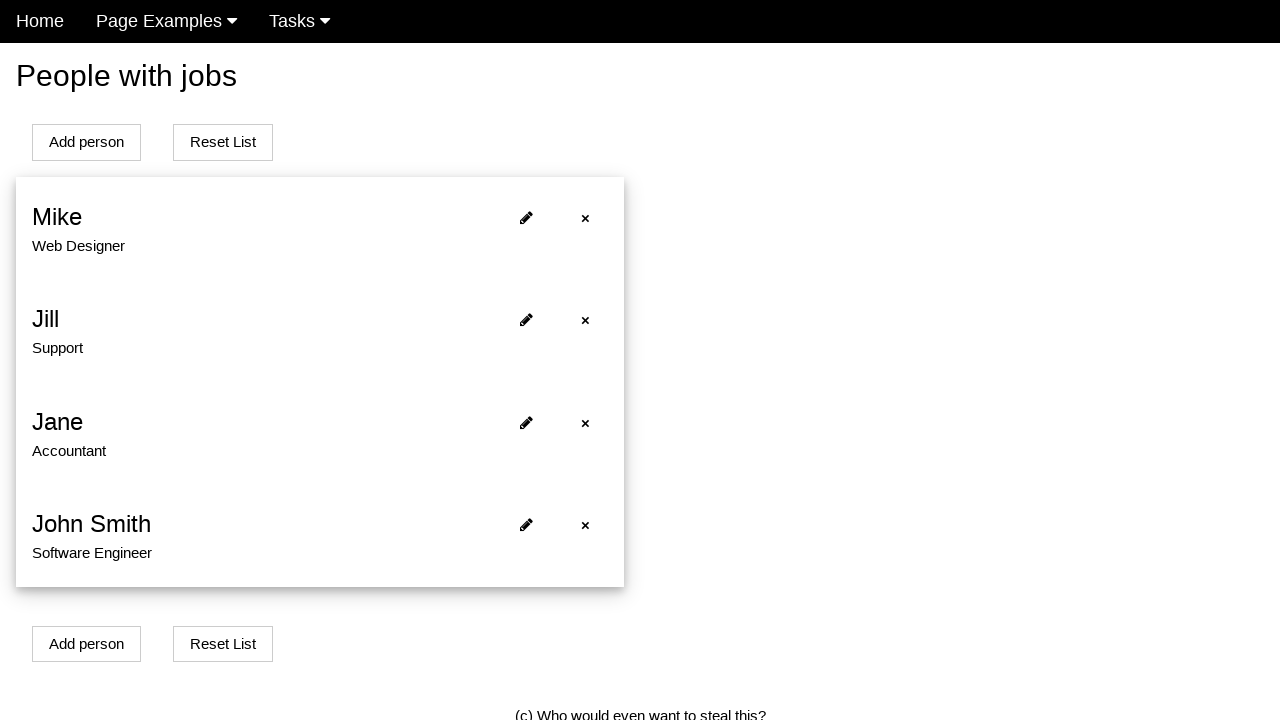

Verified that list now contains 4 people
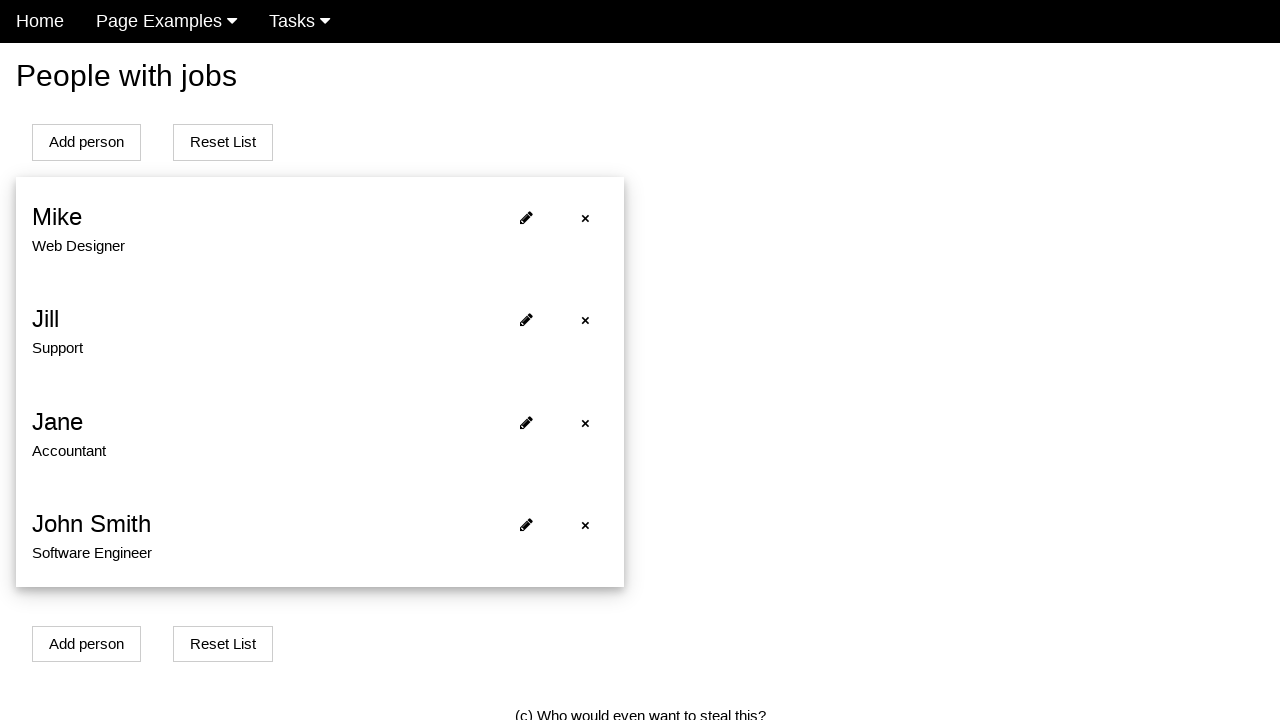

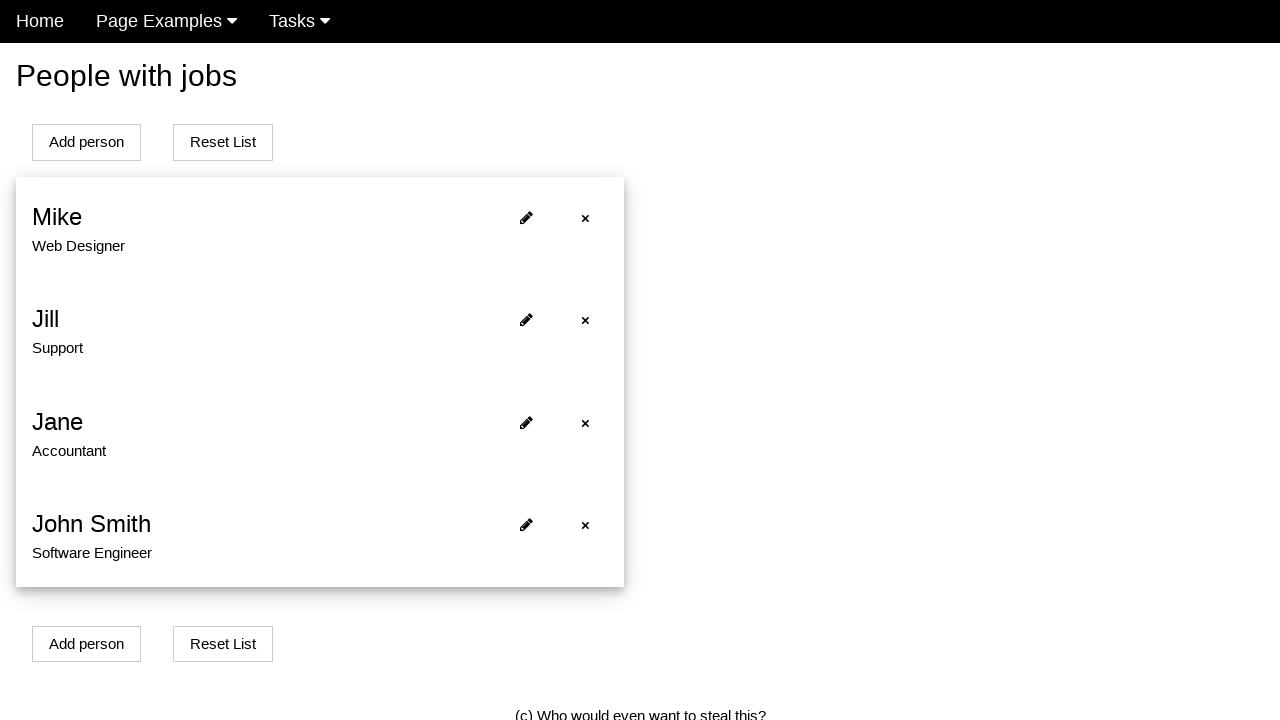